Navigates to Welcome to the Jungle job search results for Python jobs in Paris and scrolls through the job listings to load more results, then verifies job cards are displayed.

Starting URL: https://www.welcometothejungle.com/fr/jobs?query=python&city_id=Paris

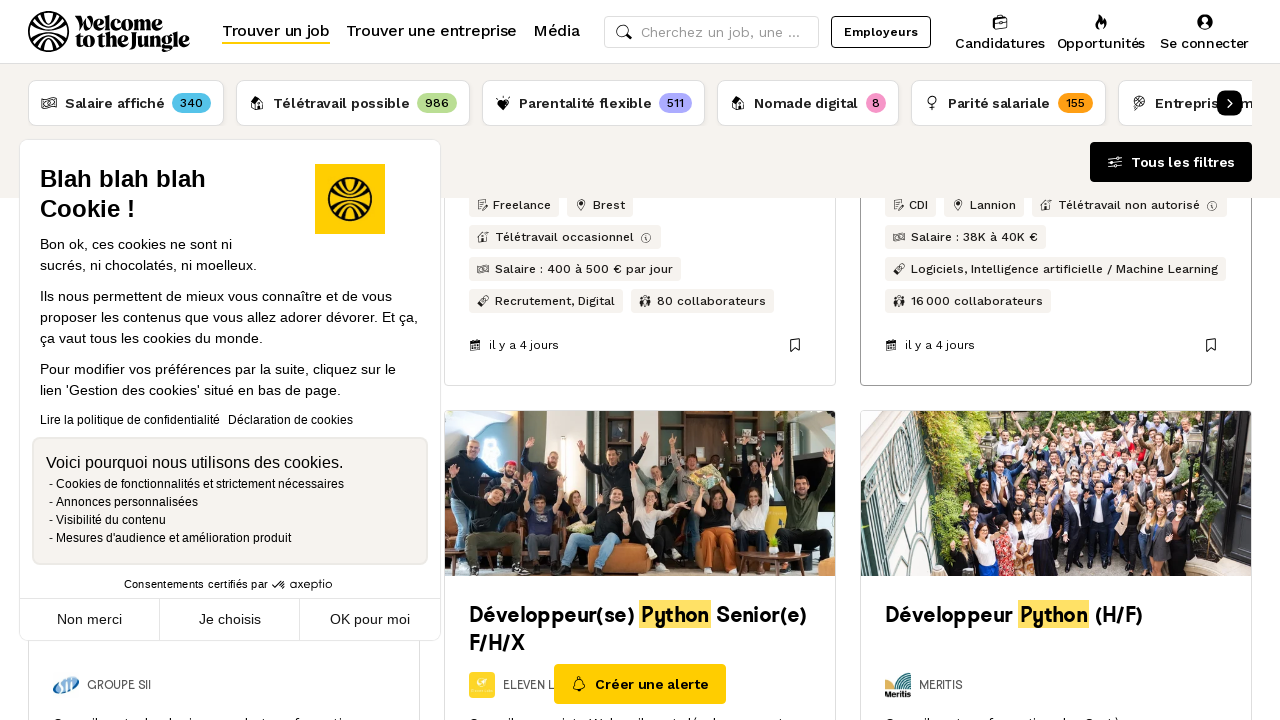

Scrolled down 3000 pixels to load more job listings
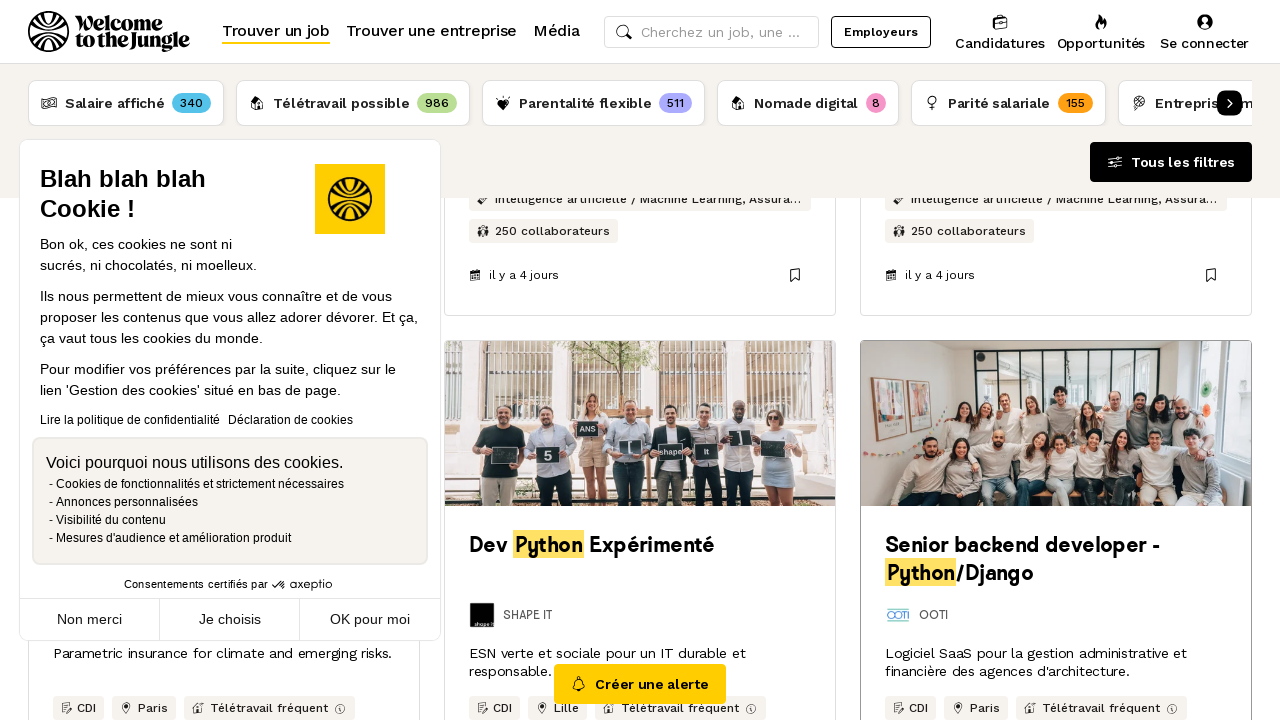

Waited 2 seconds for job listings to load
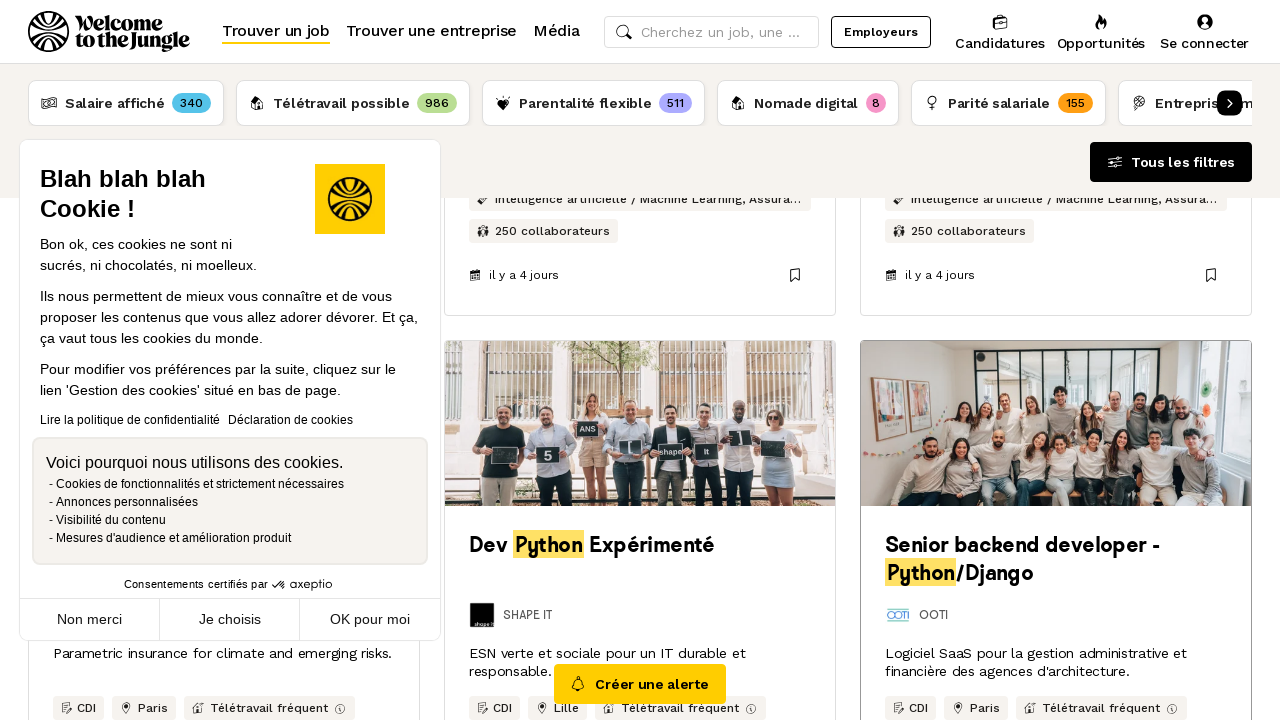

Scrolled down 3000 pixels to load more job listings
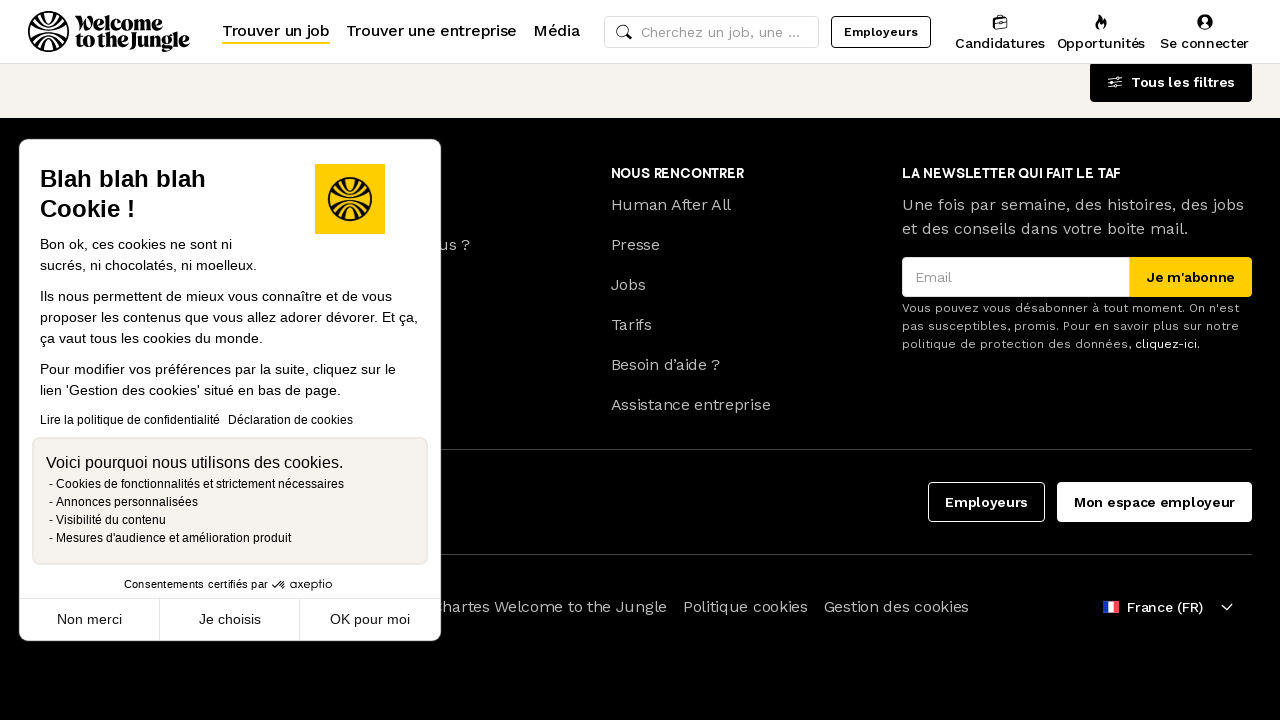

Waited 2 seconds for job listings to load
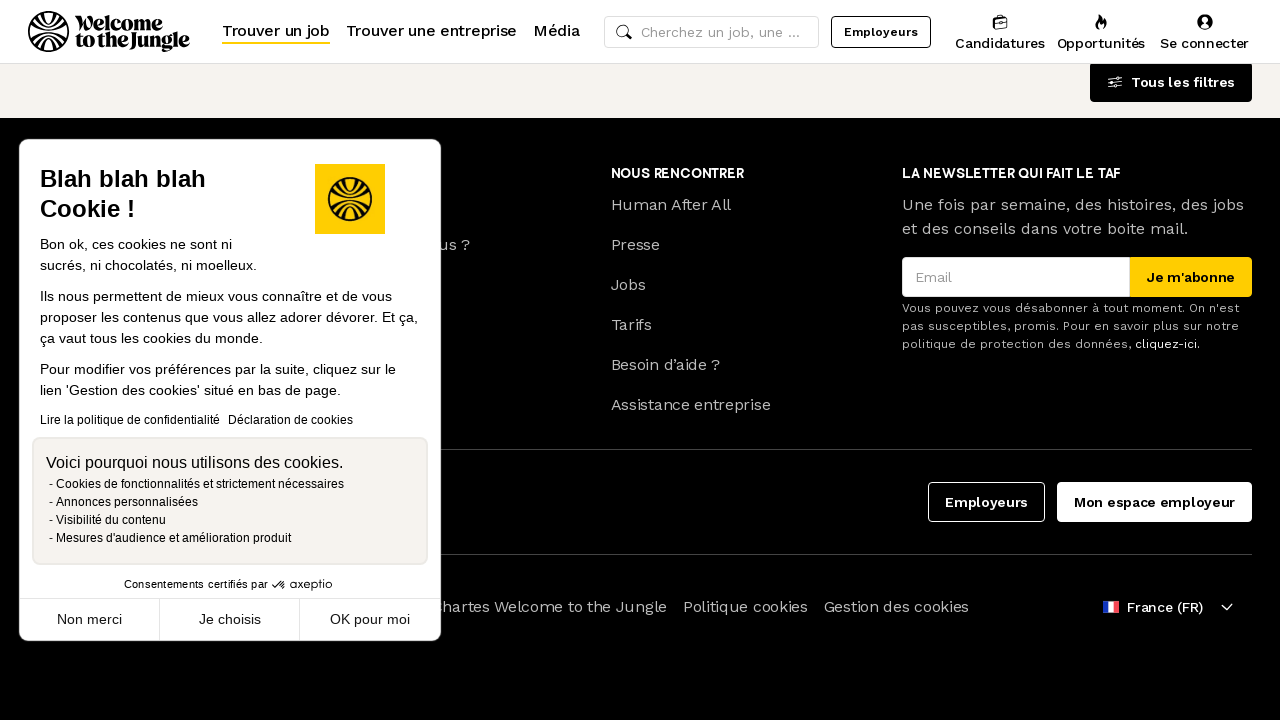

Scrolled down 3000 pixels to load more job listings
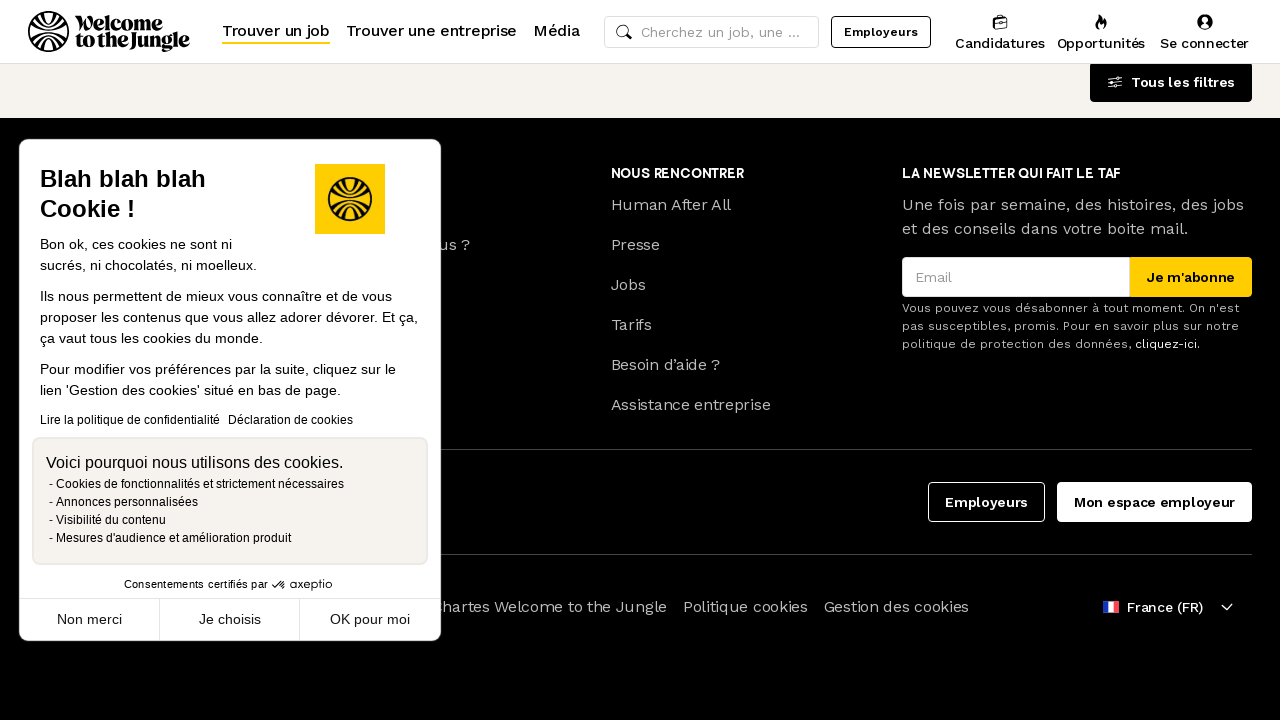

Waited 2 seconds for job listings to load
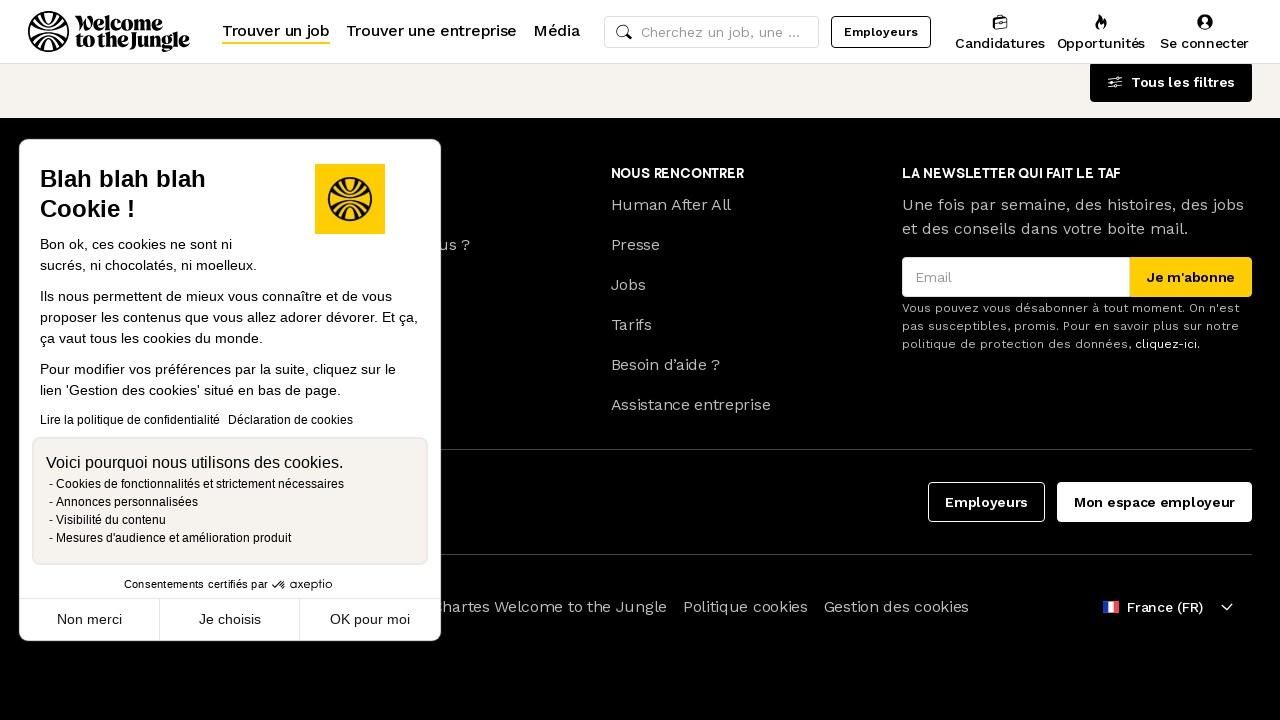

Job listing cards are now visible on the page
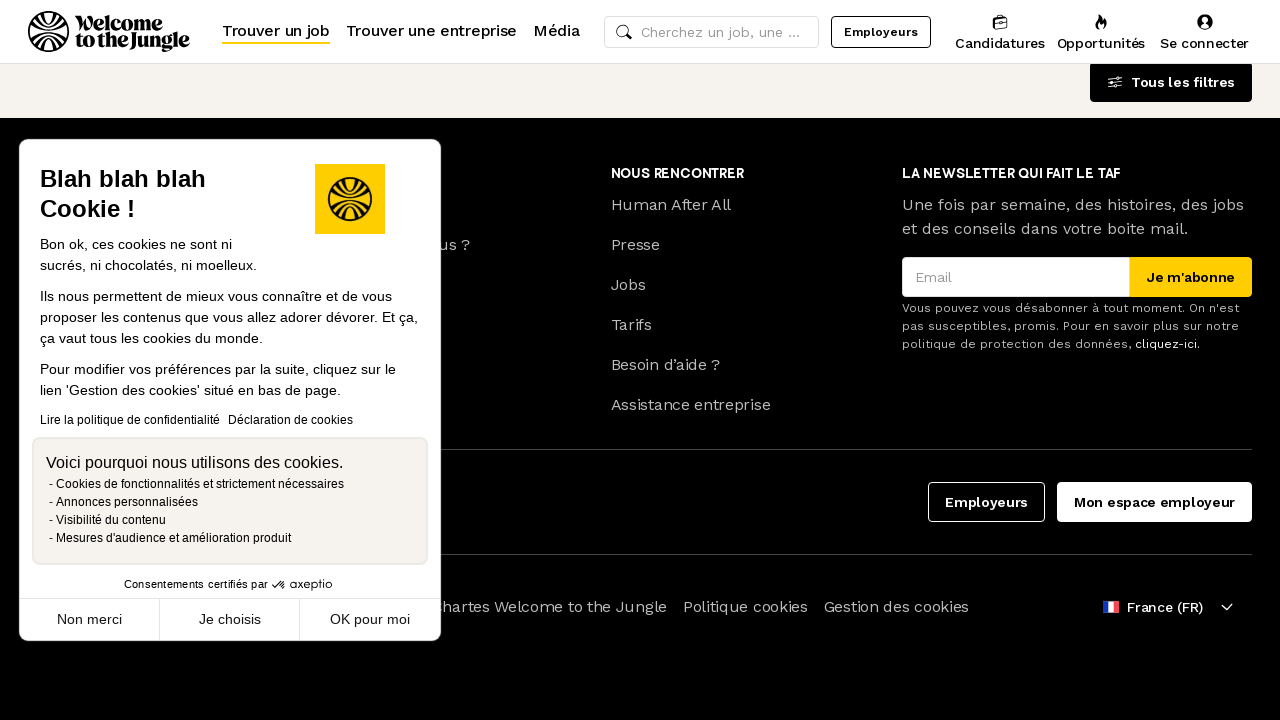

Retrieved all job cards from search results - found 30 cards
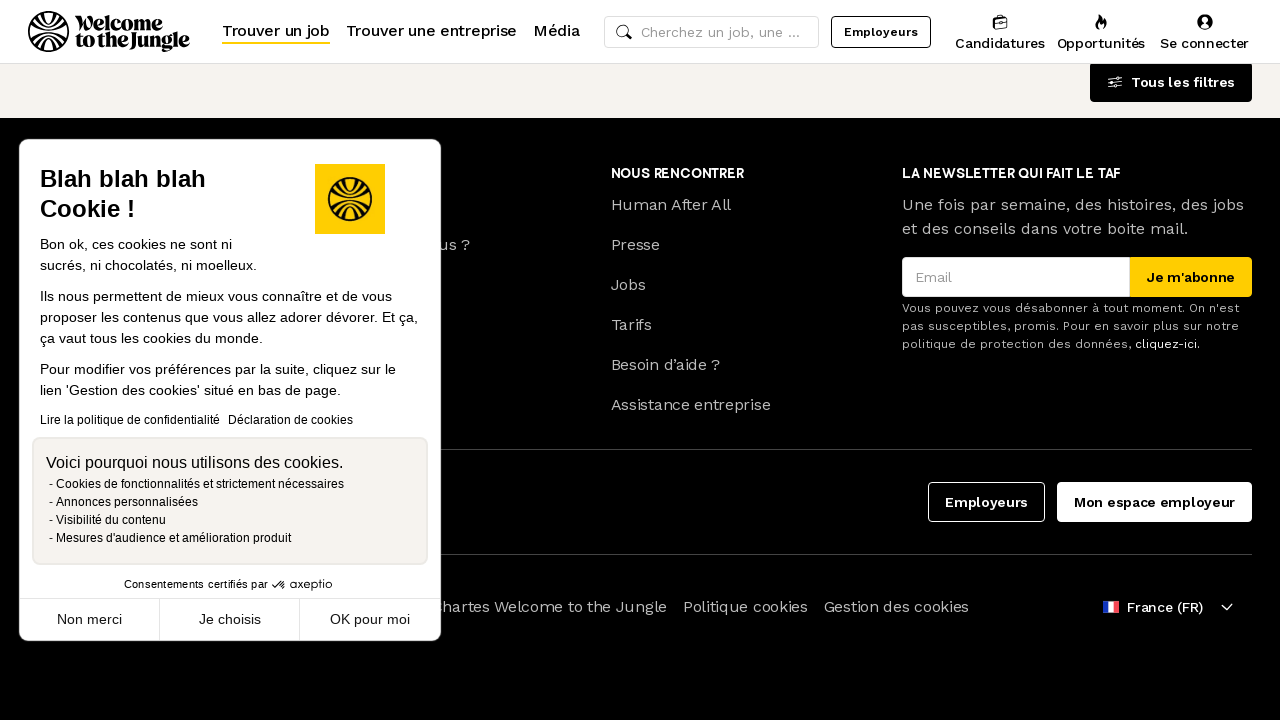

Verified that job cards are displayed and assertion passed
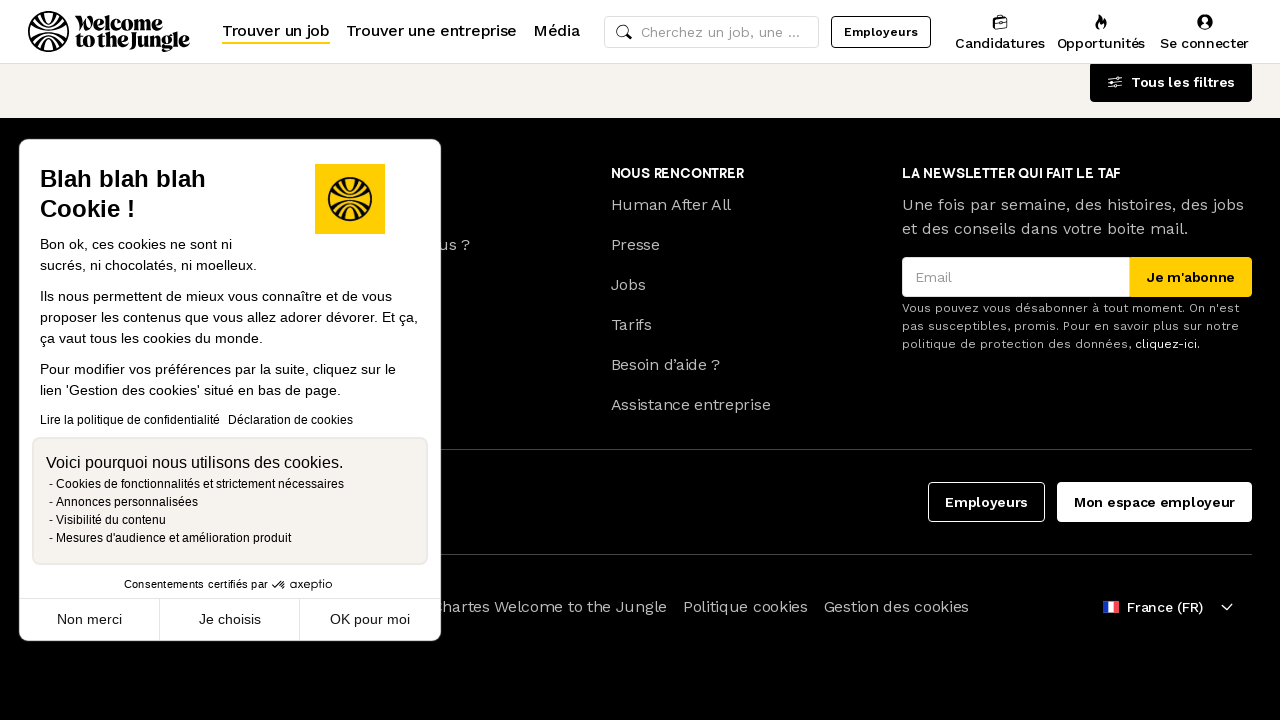

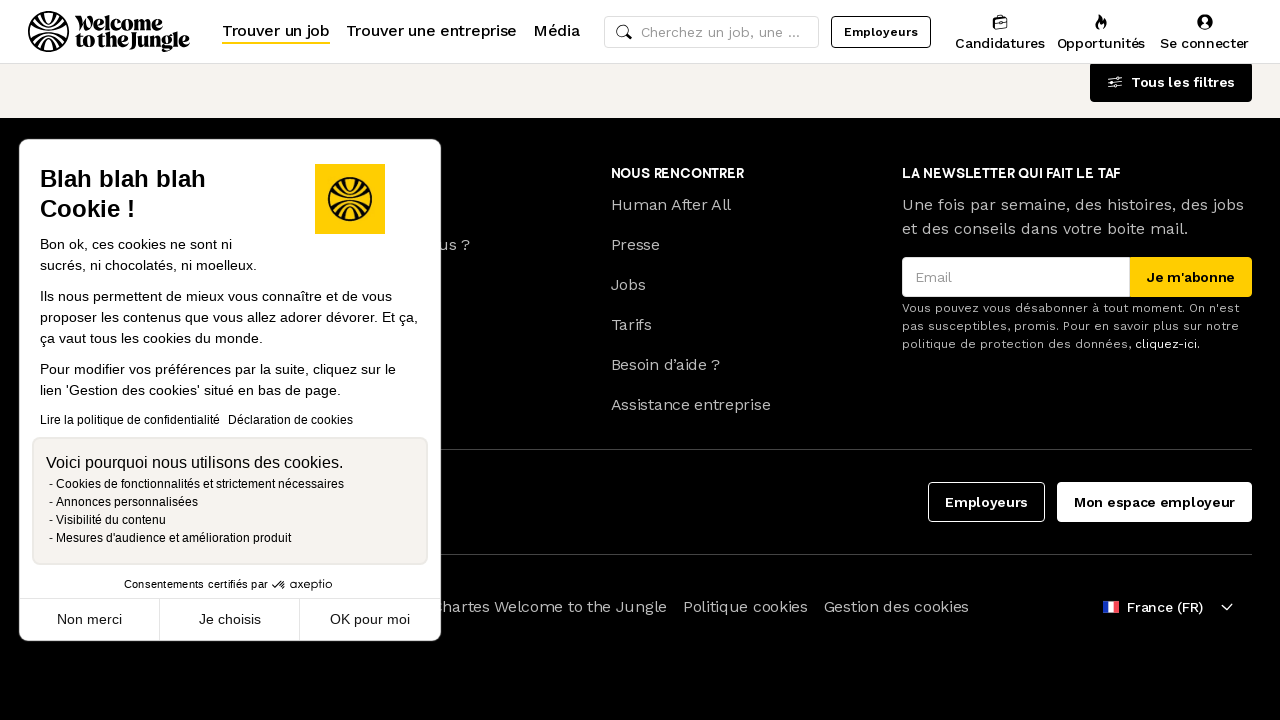